Tests DuckDuckGo behavior when submitting an empty search query to verify the page handles it appropriately

Starting URL: https://duckduckgo.com/

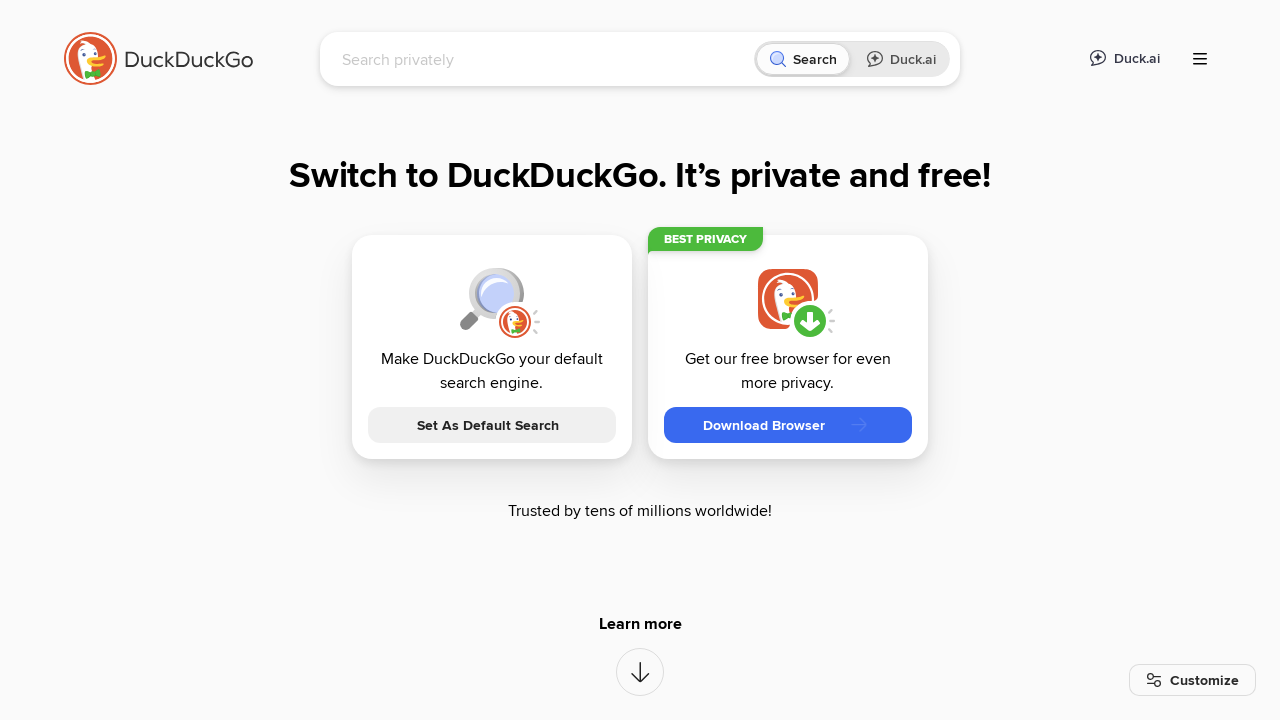

Pressed Enter on empty search box on input[name='q']
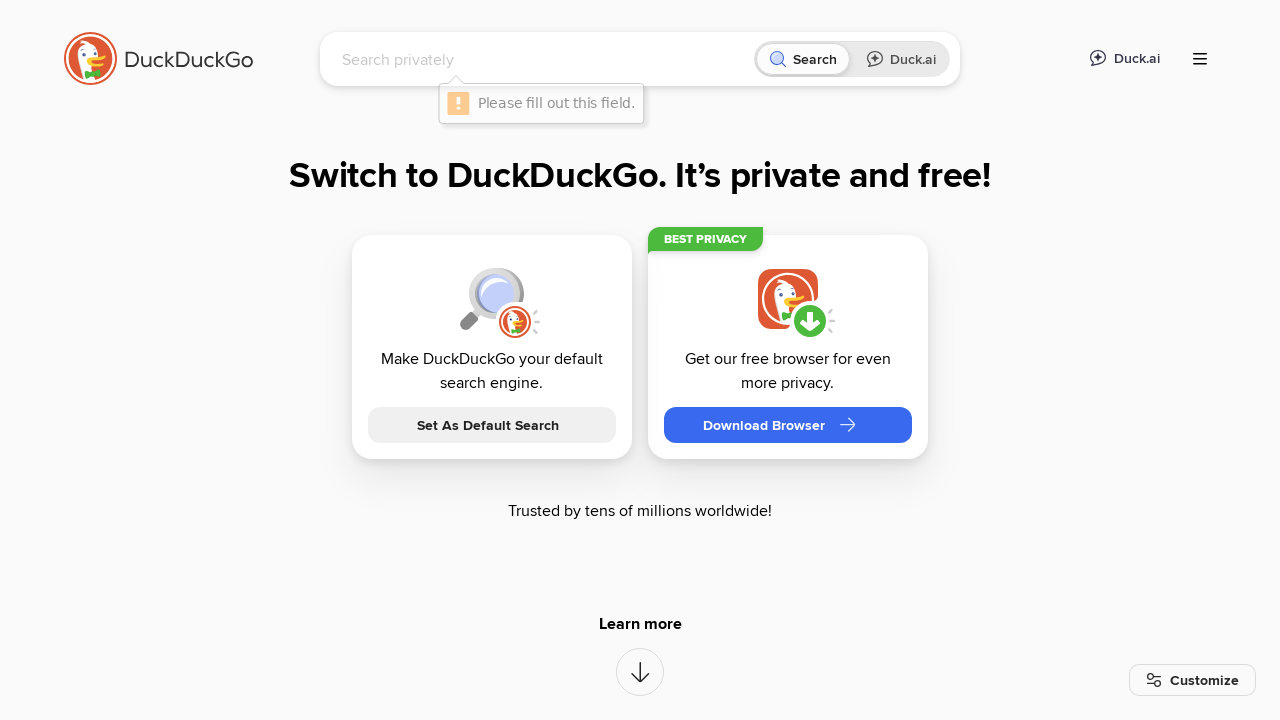

Waited for network idle after submitting empty search
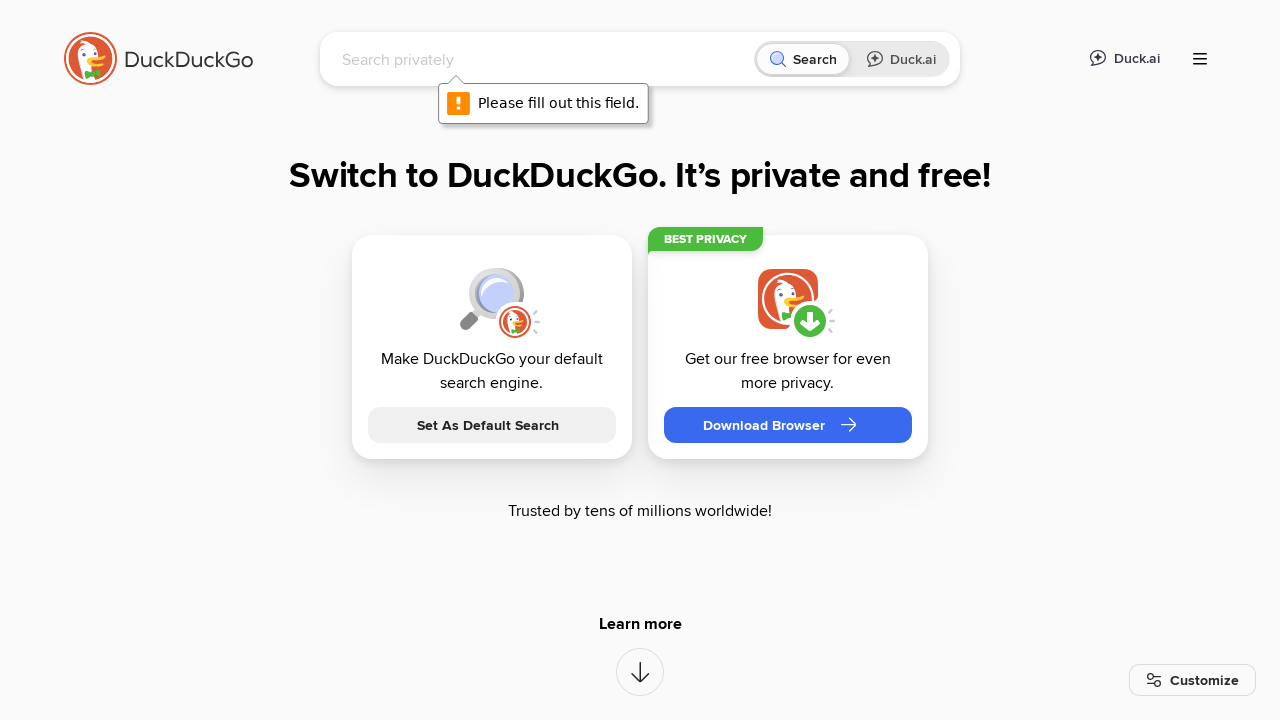

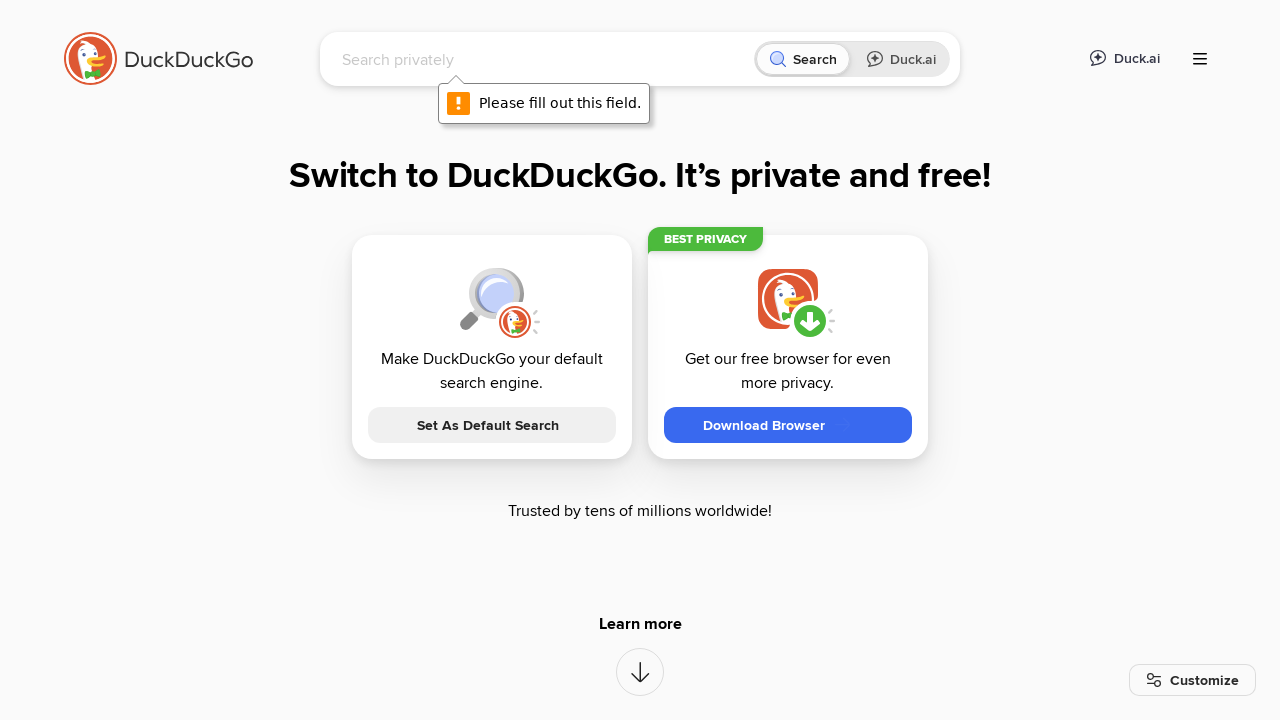